Tests the text comparison tool by entering text into the first input textarea and selecting all the entered text using keyboard shortcuts.

Starting URL: https://text-compare.com/

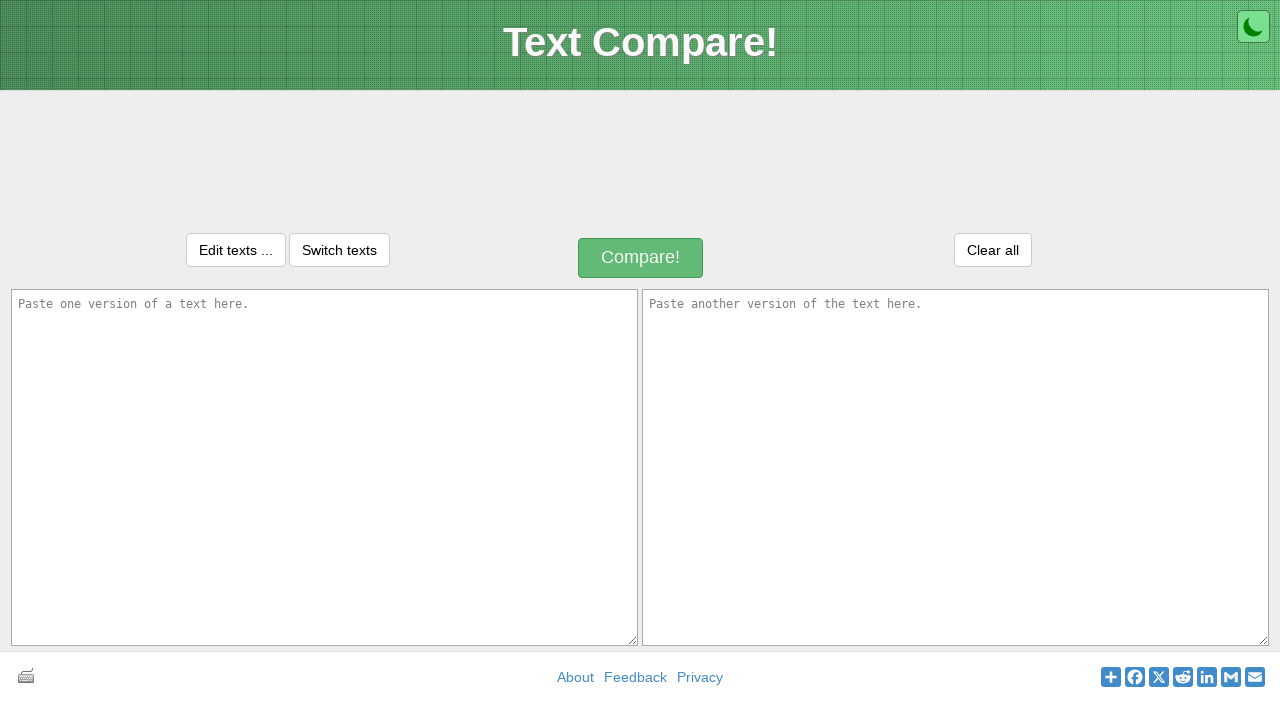

Clicked on the first textarea input field at (324, 467) on textarea#inputText1
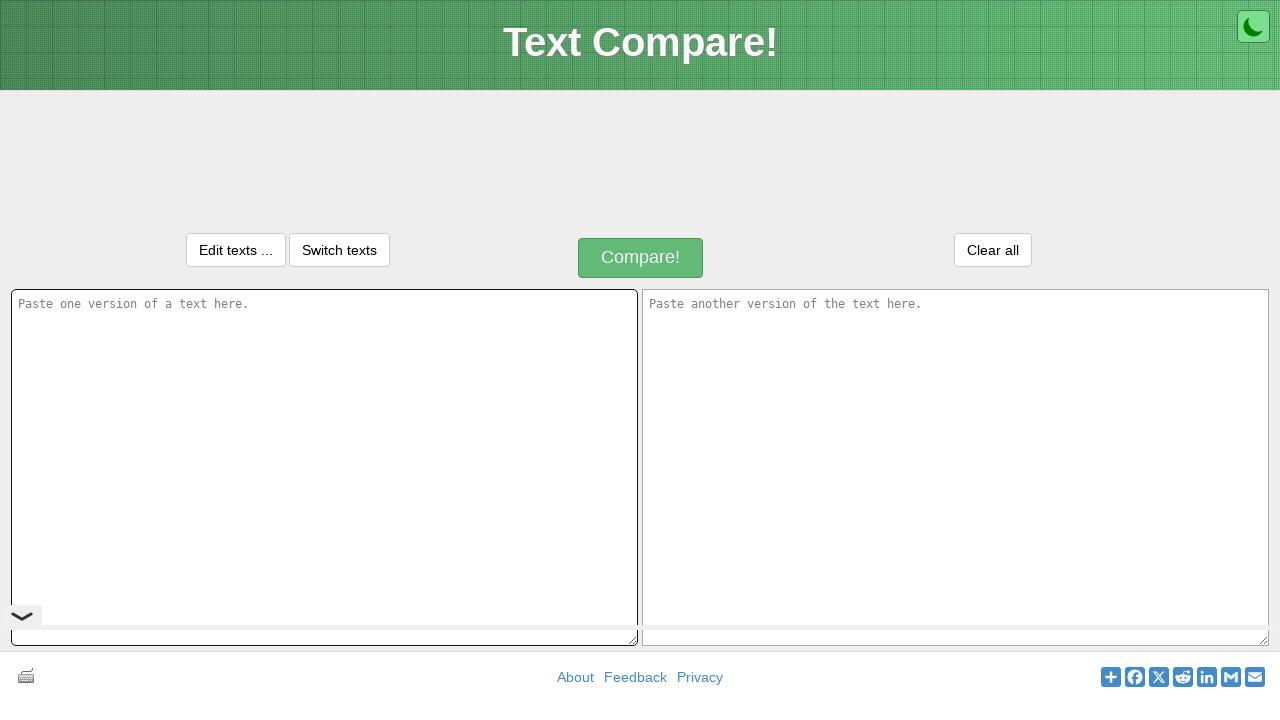

Entered text 'clean this up' into the first textarea on textarea#inputText1
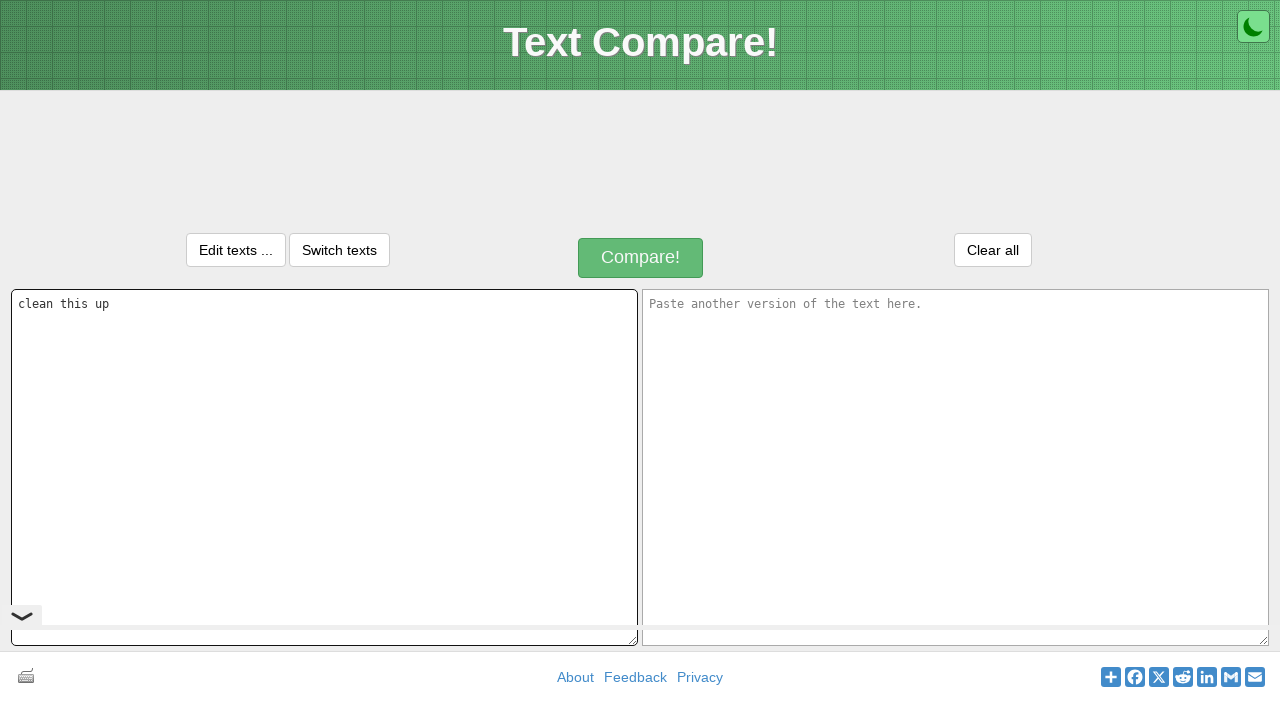

Selected all text in the textarea using Ctrl+A
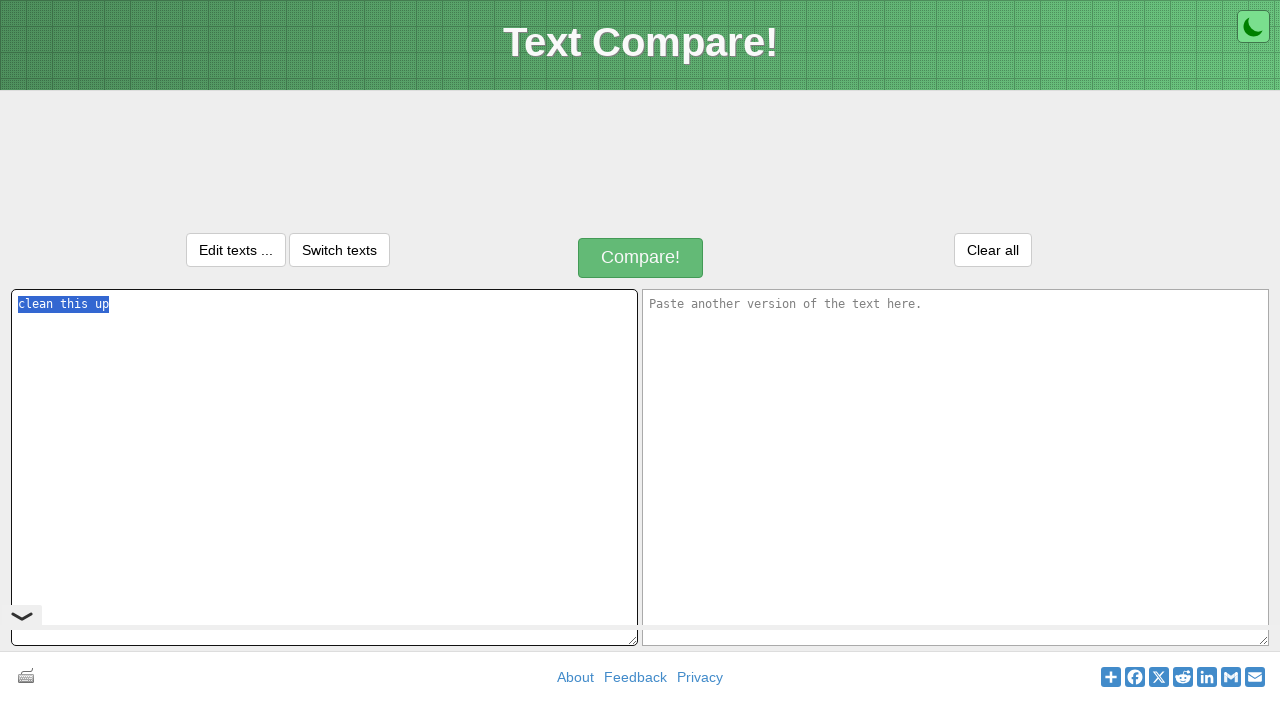

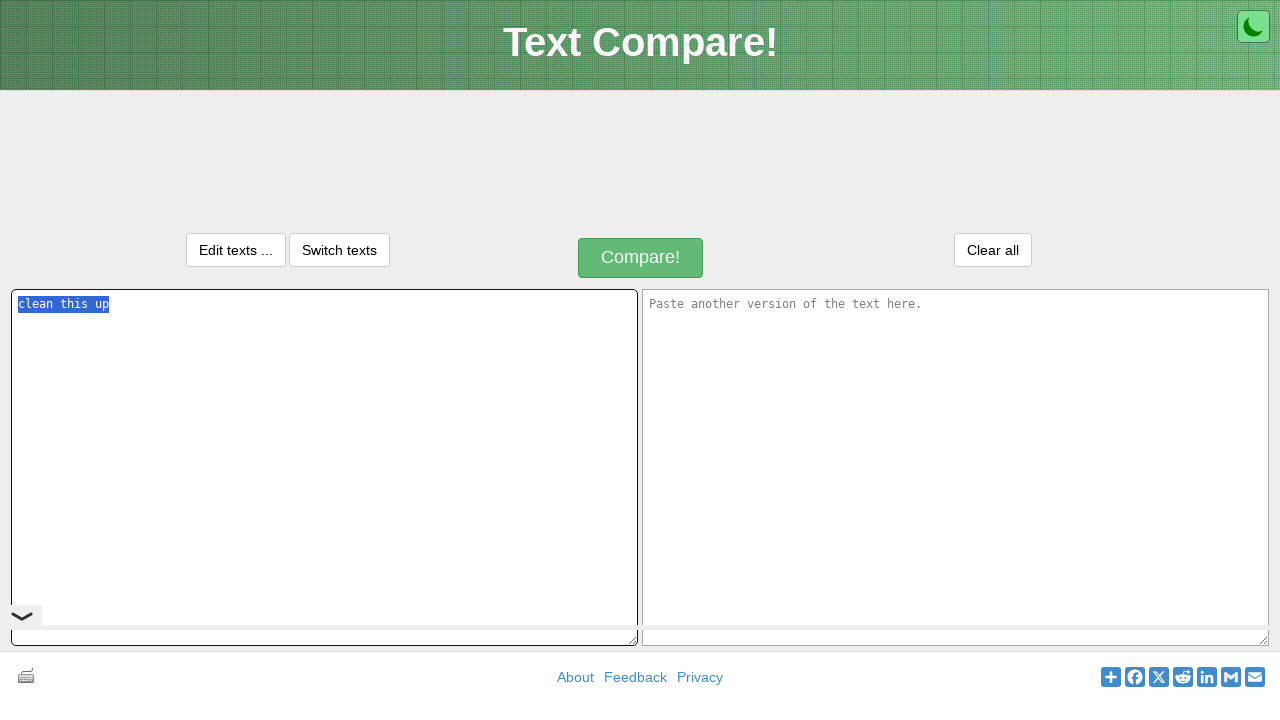